Tests creating a new paste on Pastebin by entering text content, selecting expiration time, adding a title, and submitting the form

Starting URL: https://pastebin.com

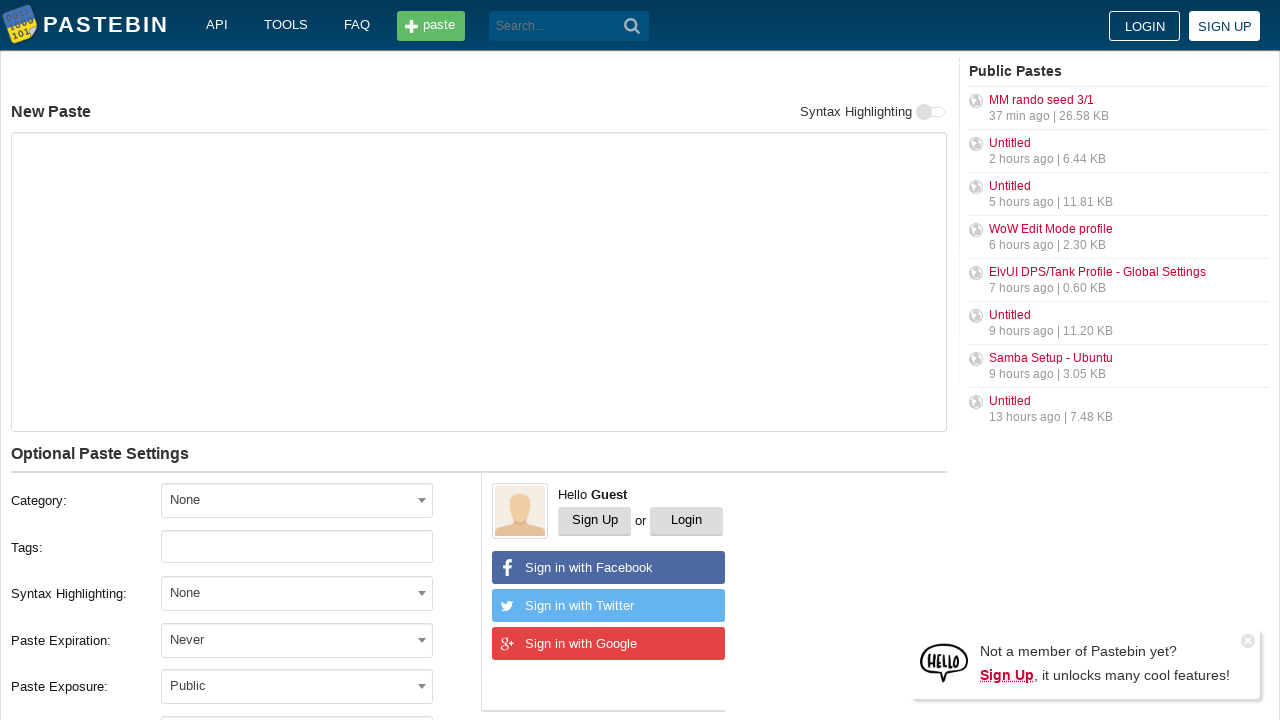

Entered paste content 'Hello from WebDriver' in text area on #postform-text
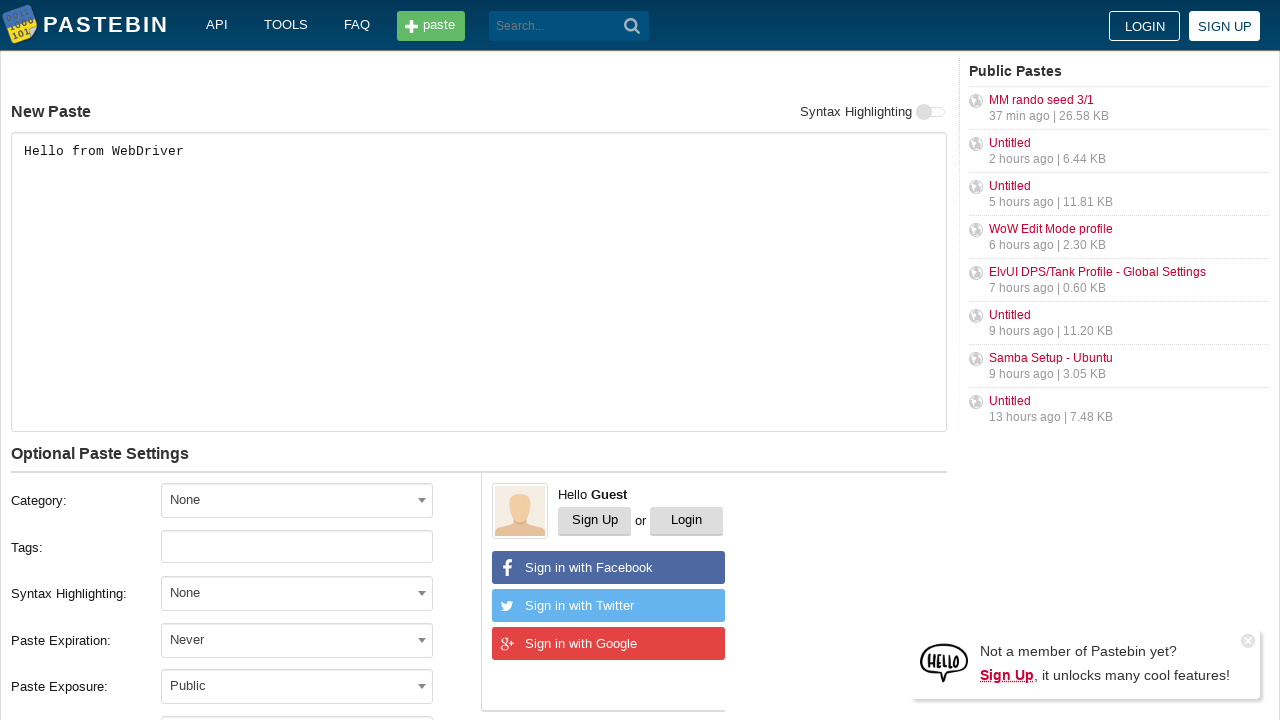

Clicked expiration dropdown to open options at (297, 640) on #select2-postform-expiration-container
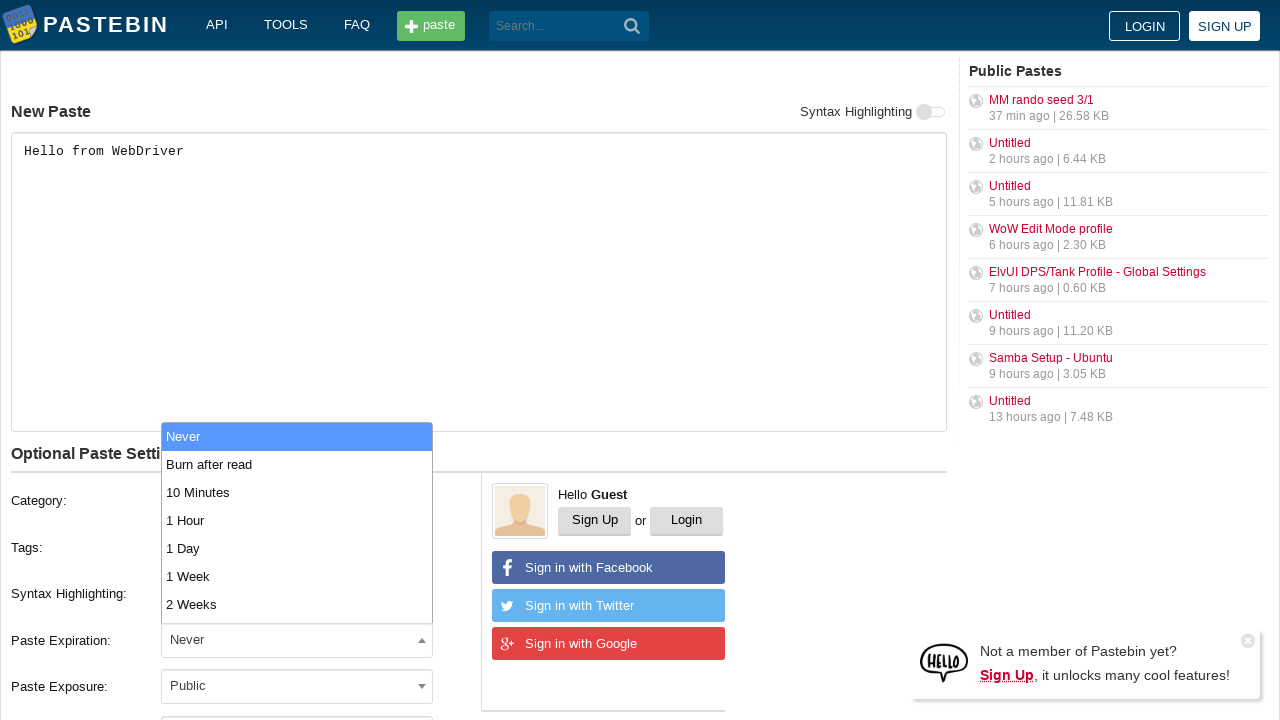

Selected '10 Minutes' expiration time at (297, 492) on li:has-text('10 Minutes')
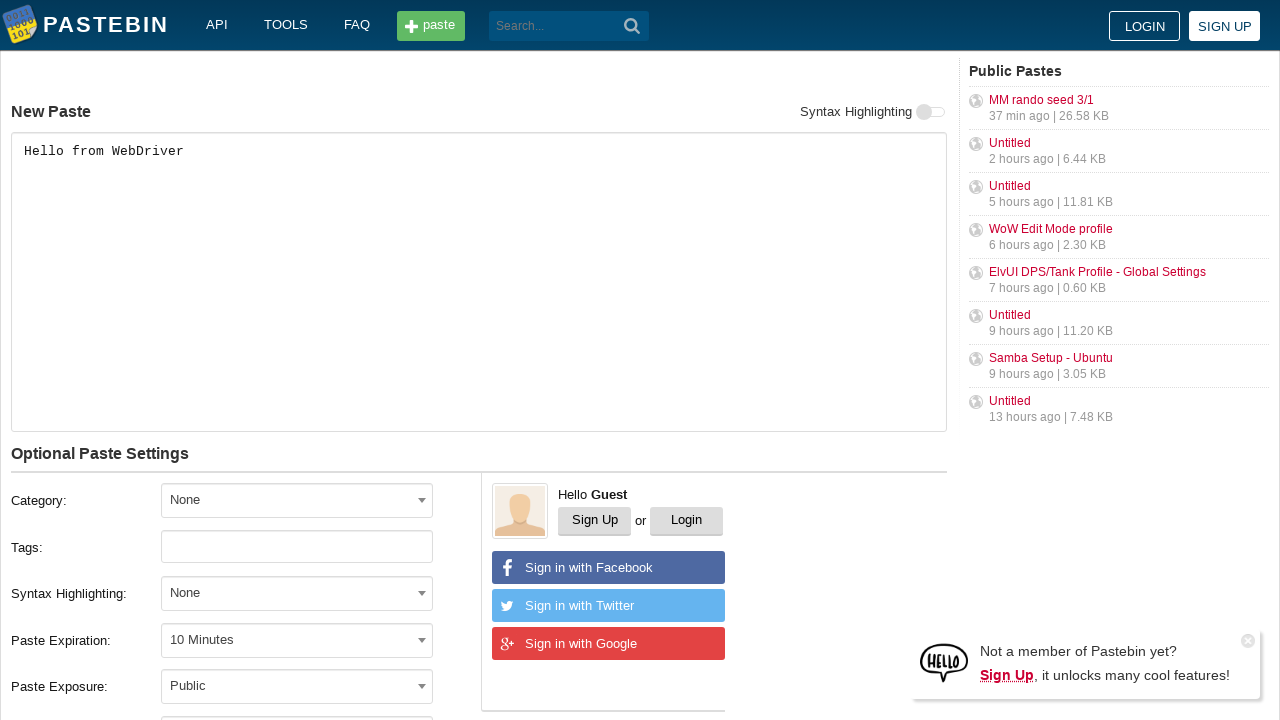

Entered paste title 'helloweb' on #postform-name
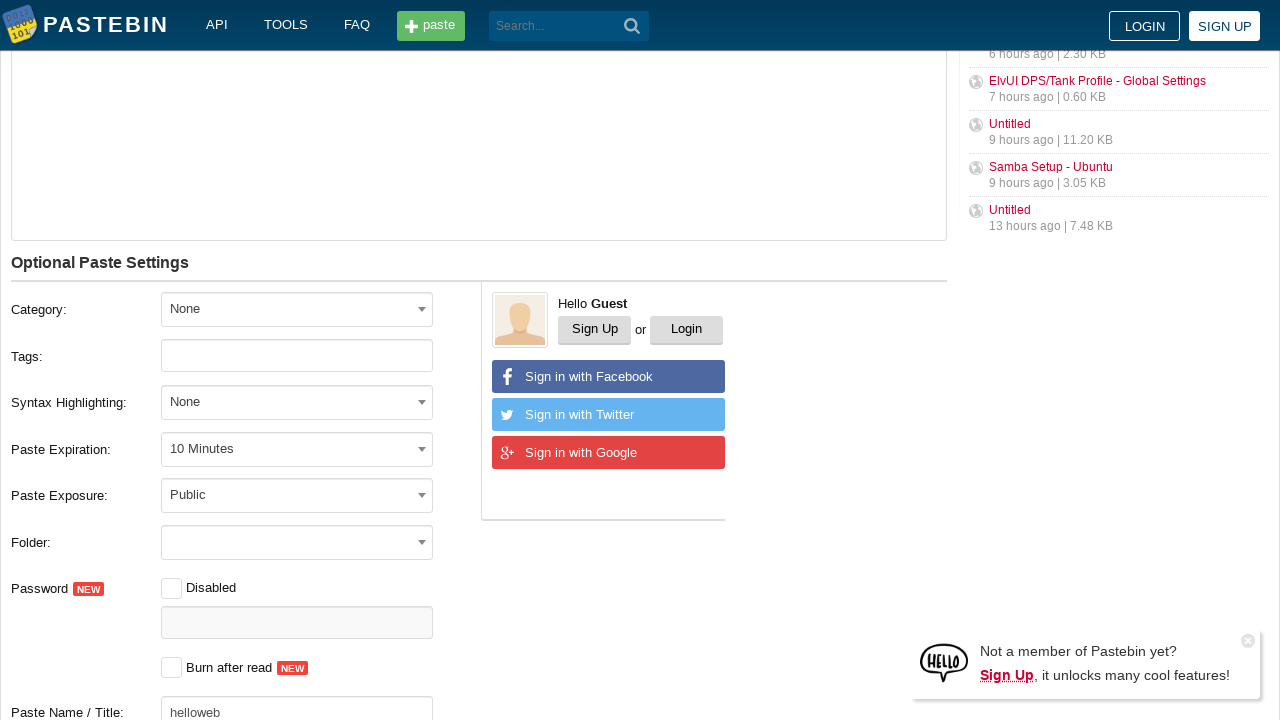

Clicked submit button to create new paste at (632, 26) on button[type='submit']
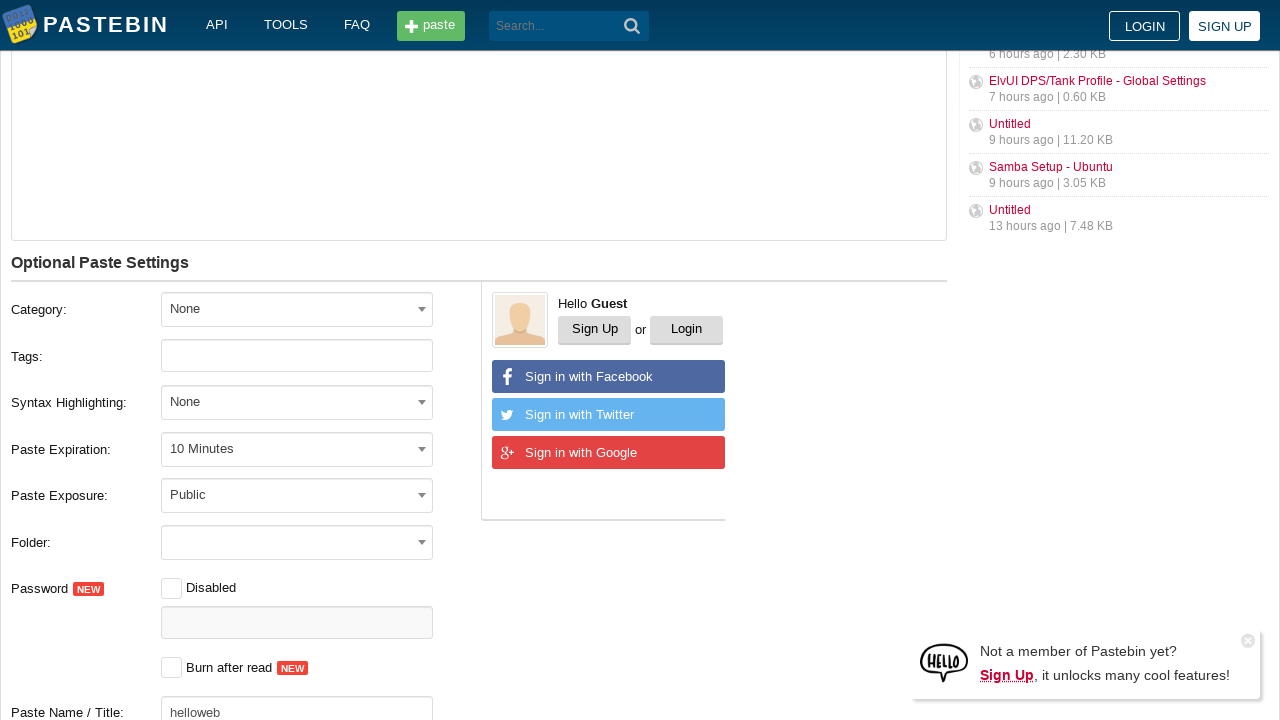

Waited for page to finish loading after paste creation
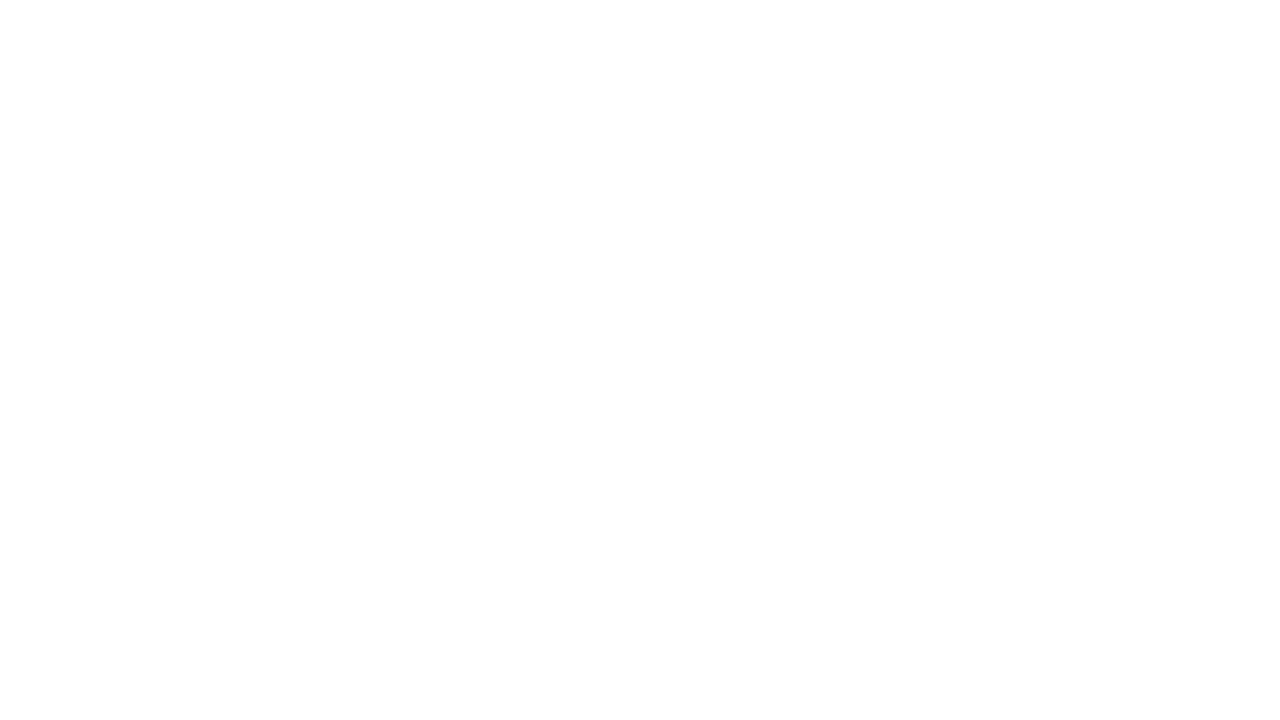

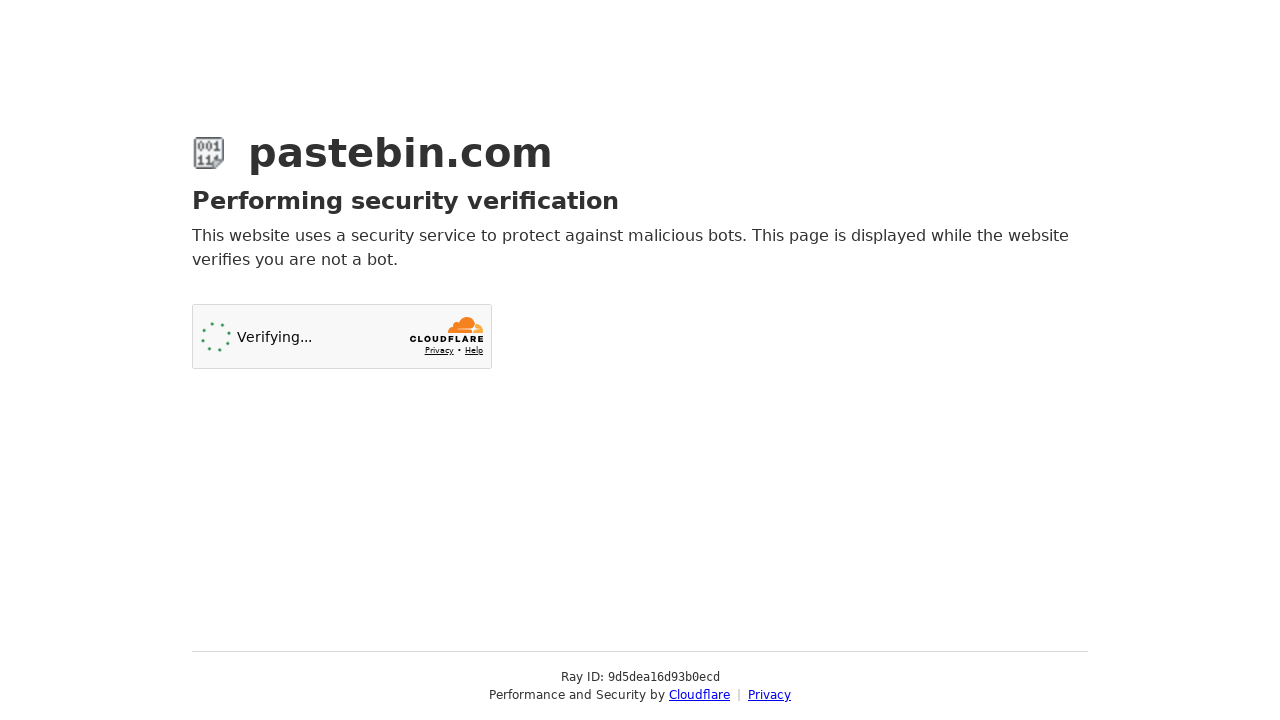